Navigates to a karaoke search website and waits for the page to load

Starting URL: https://www.clubdam.com/karaokesearch/

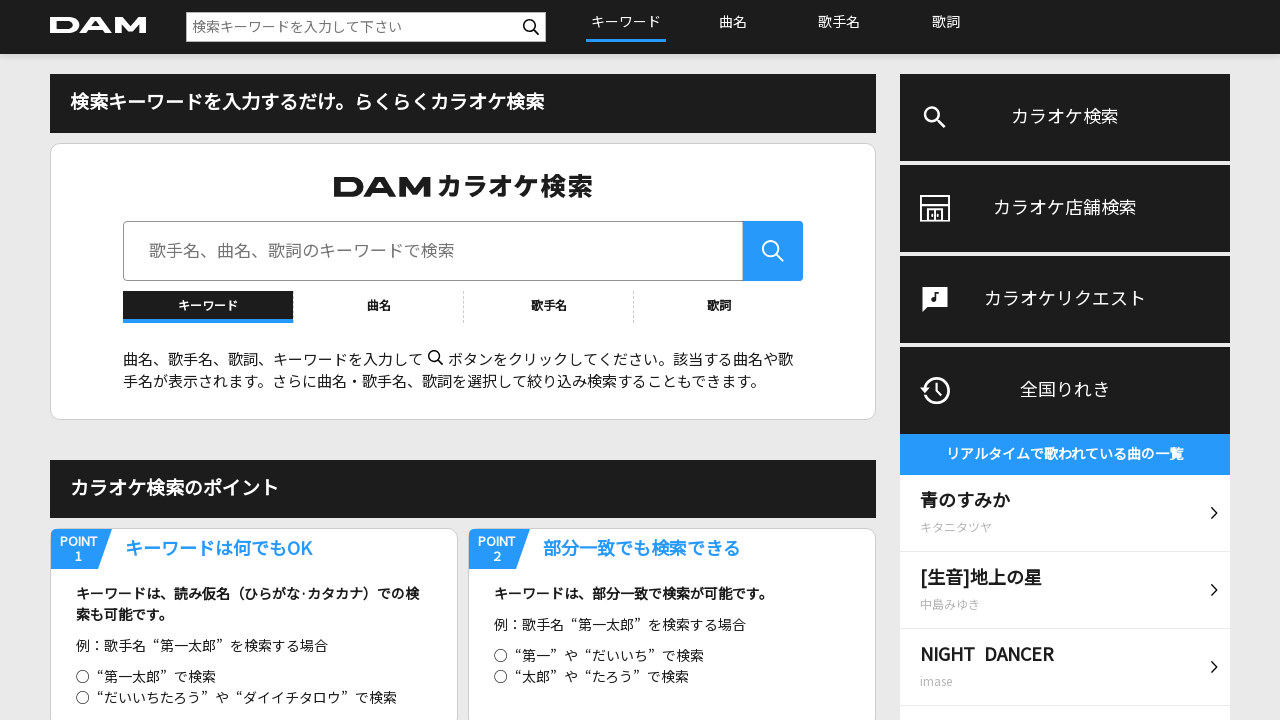

Navigated to Club Dam karaoke search website
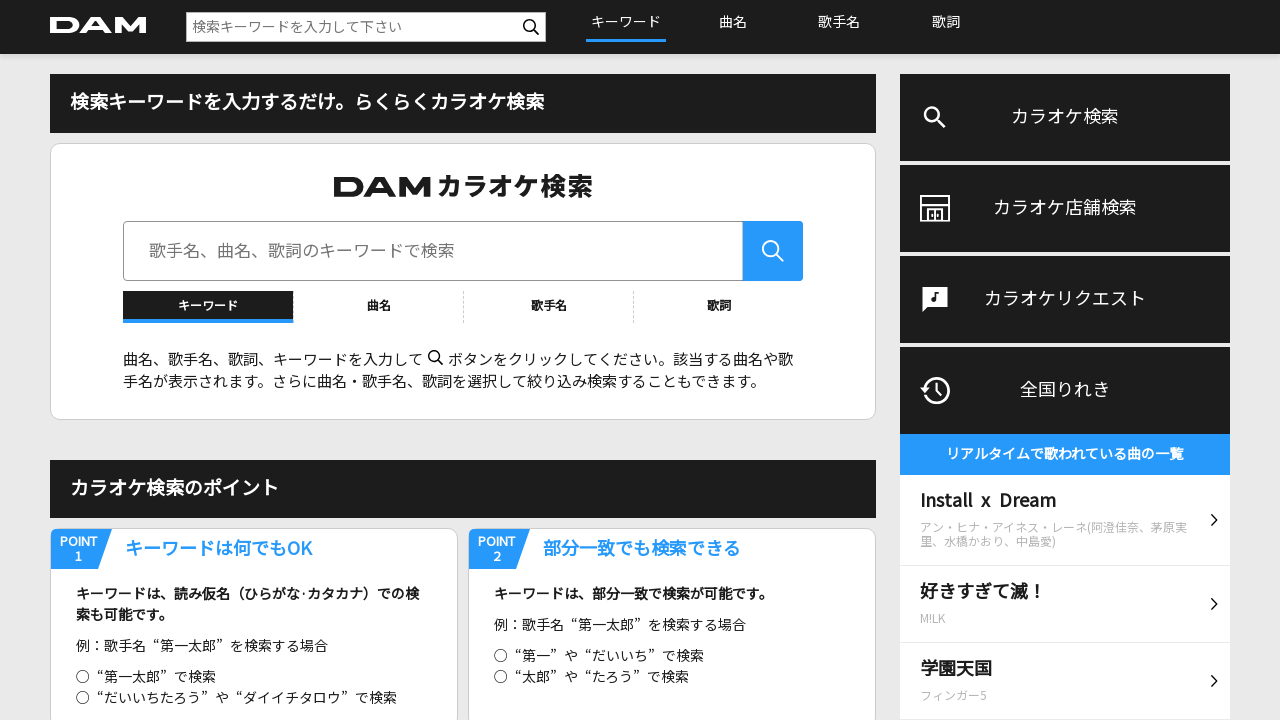

Page fully loaded with network idle state
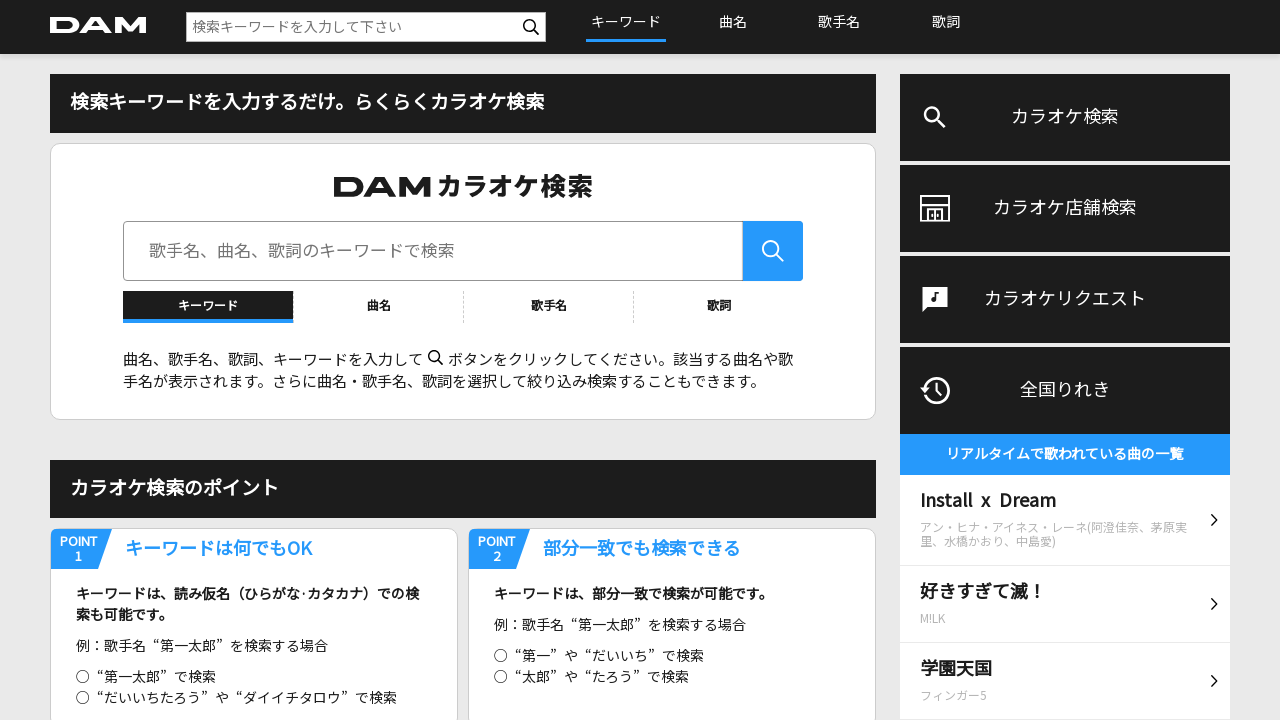

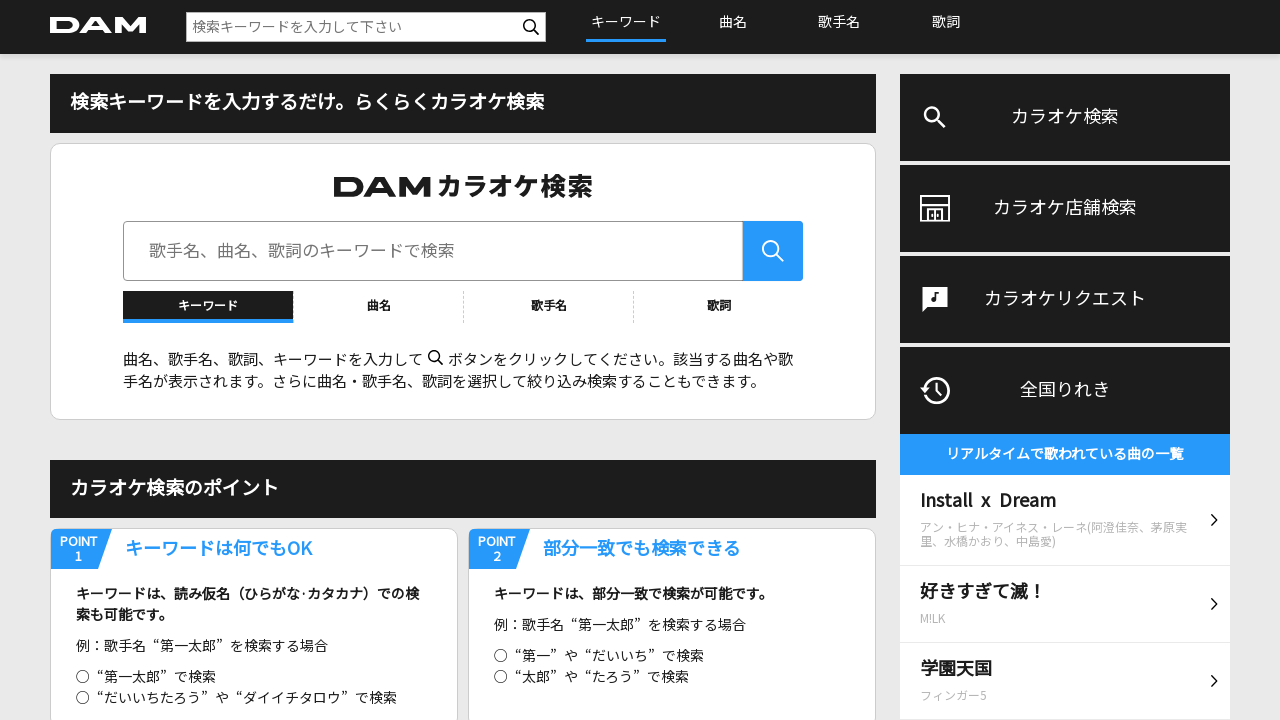